Launches Chrome browser, maximizes the window, and navigates to the Upstox website homepage

Starting URL: https://upstox.com/

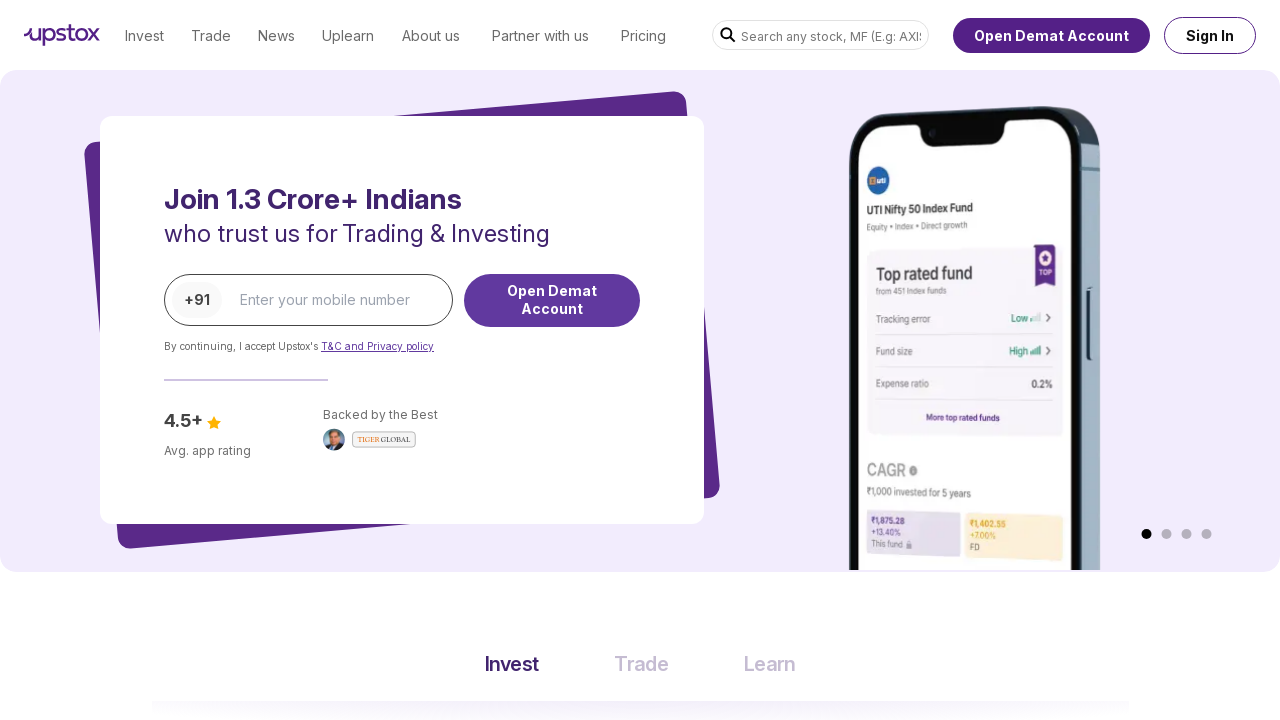

Waited for page to reach domcontentloaded state
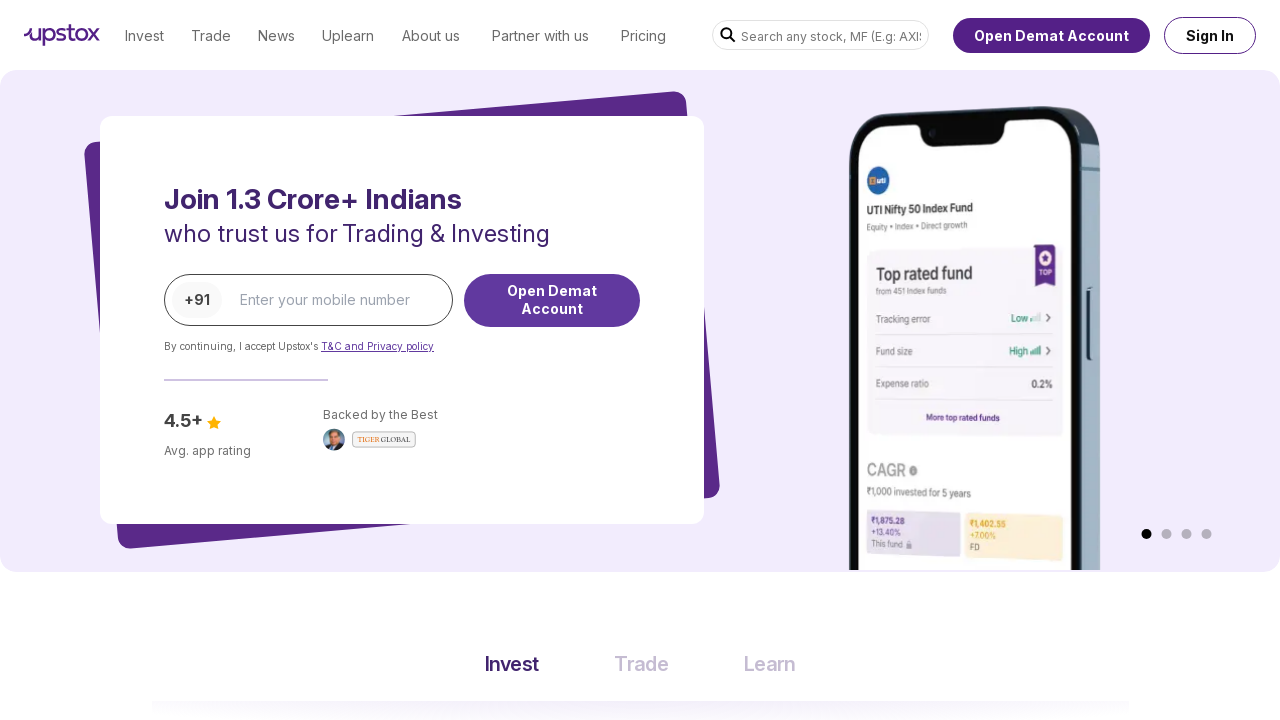

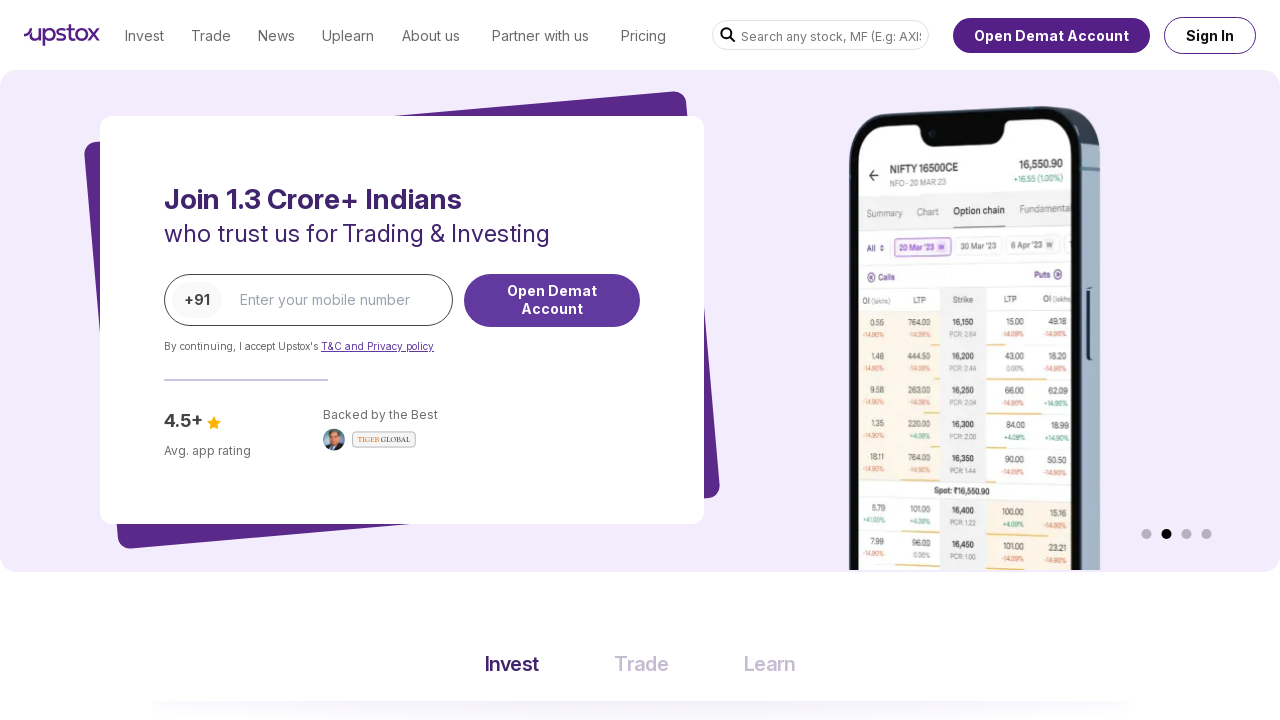